Tests JavaScript prompt dialog by clicking the prompt button, entering a name into the prompt, and accepting it.

Starting URL: https://bonigarcia.dev/selenium-webdriver-java/dialog-boxes.html

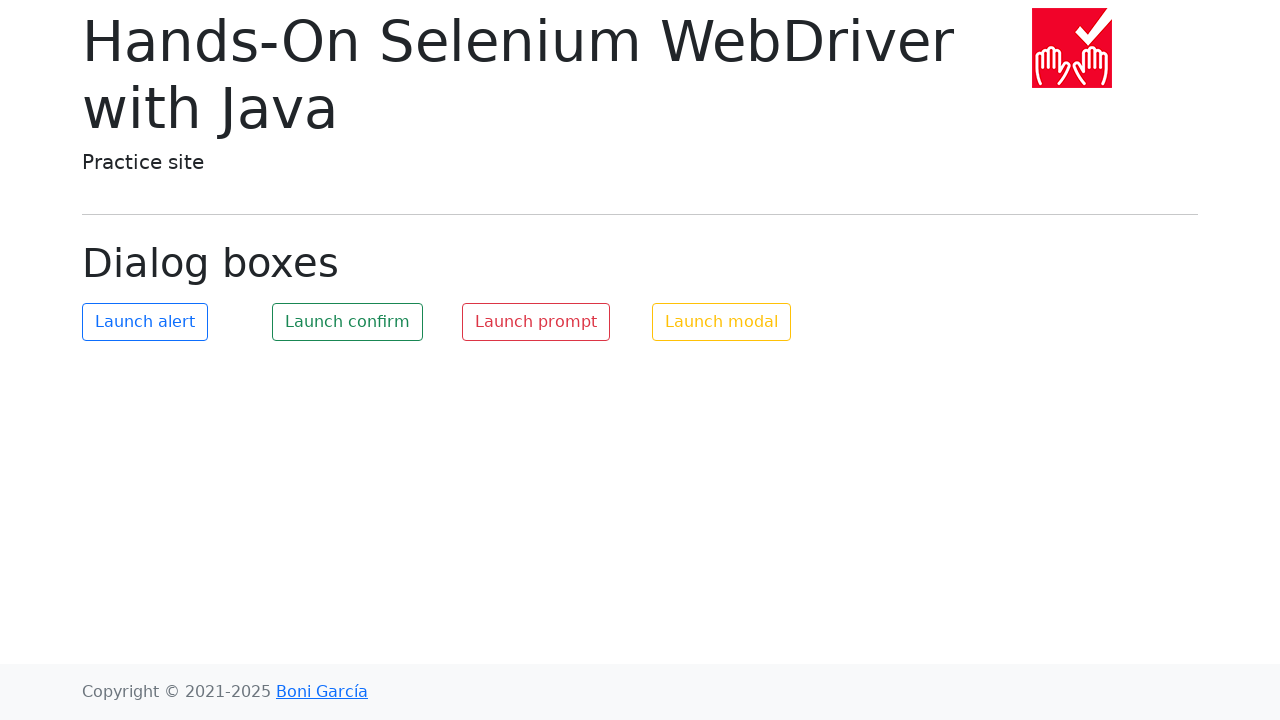

Clicked the prompt button to trigger the dialog at (536, 322) on #my-prompt
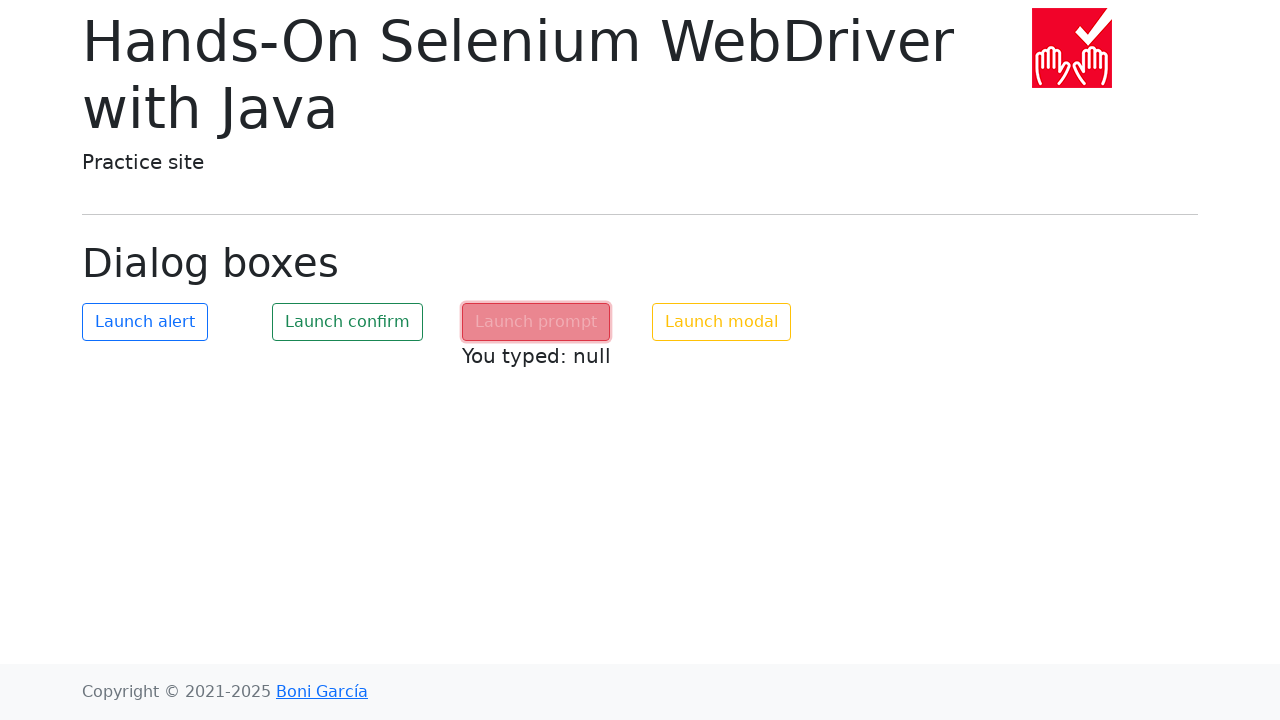

Set up dialog handler to accept prompt with 'John Doe'
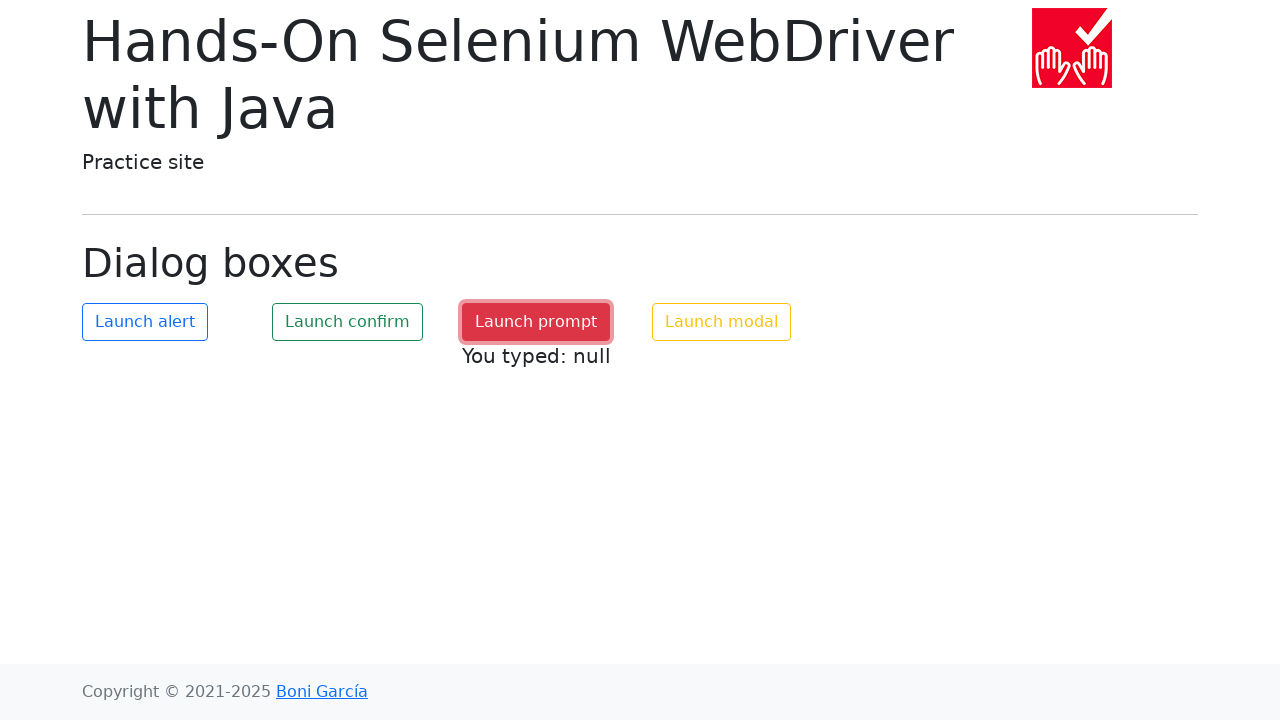

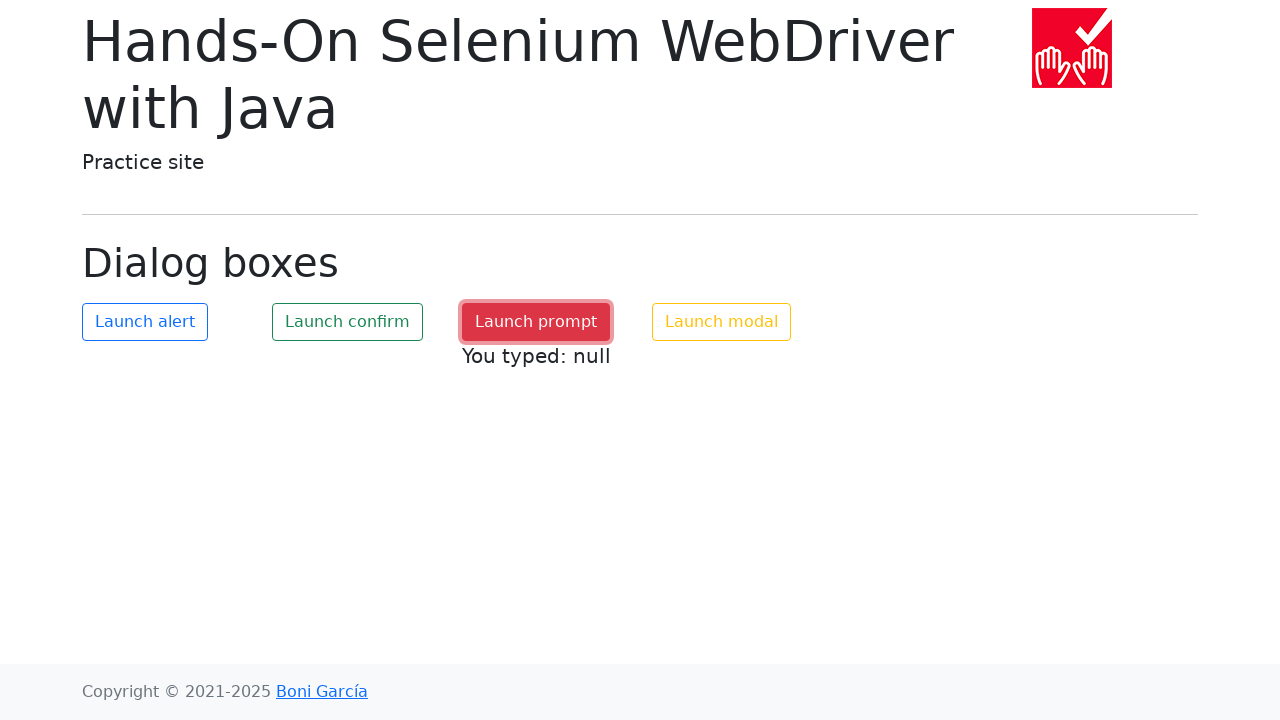